Tests clicking on a button with a dynamic ID by navigating to the Dynamic ID section of the UI testing playground and clicking the button twice to verify it can be reliably located despite having a changing ID.

Starting URL: http://uitestingplayground.com/home

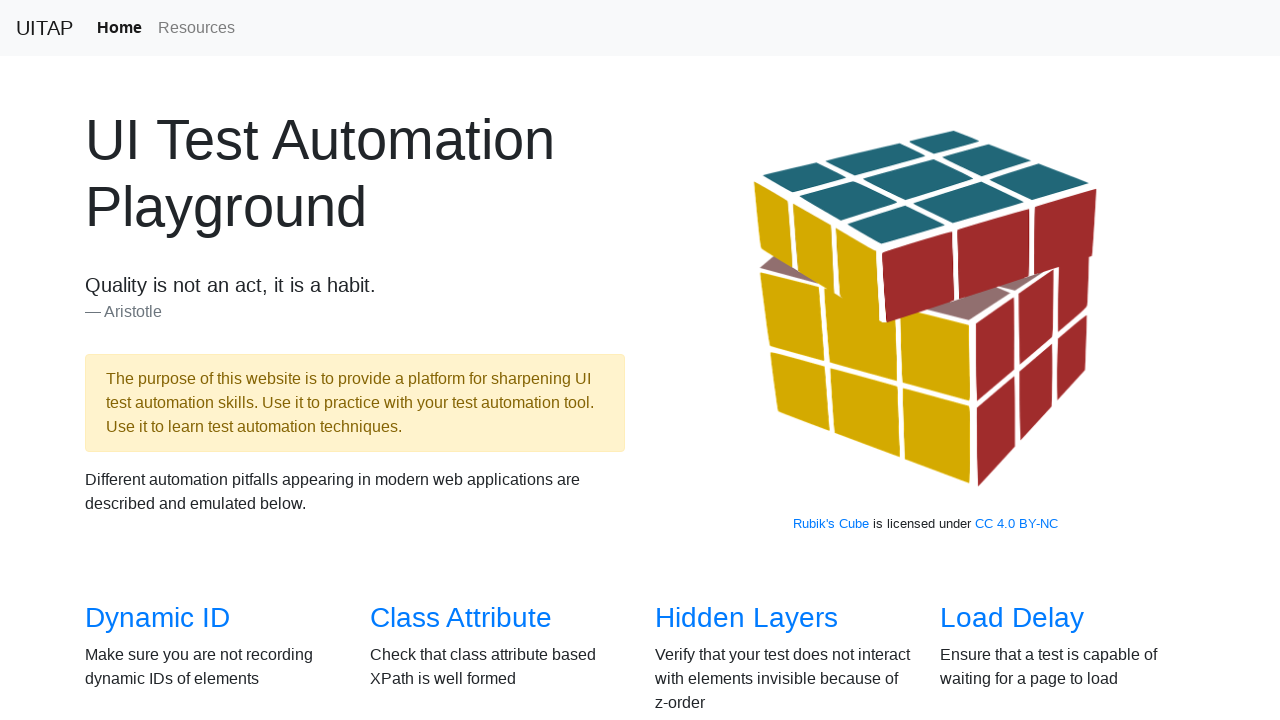

Set viewport size to 1102x984
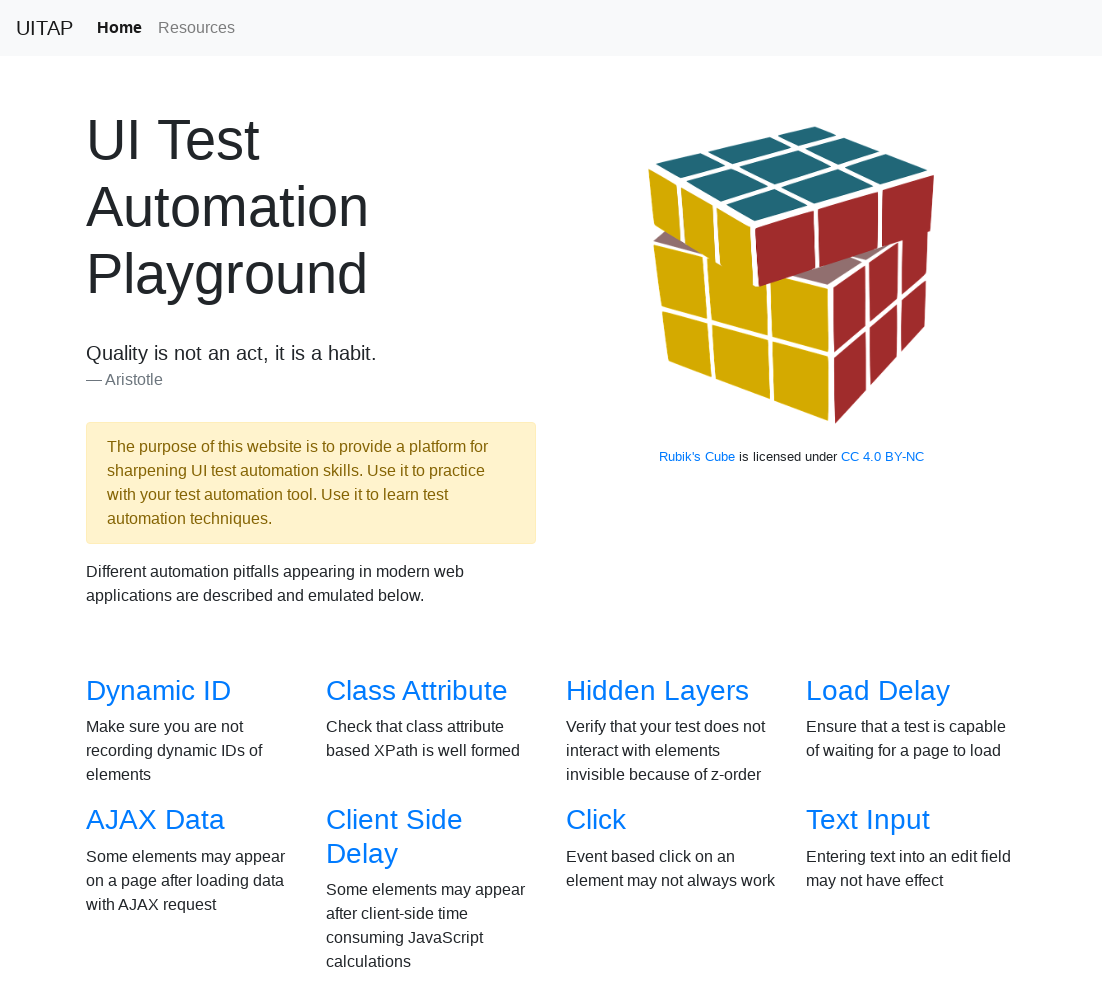

Clicked on Dynamic ID link to navigate to the Dynamic ID section at (158, 690) on text=Dynamic ID
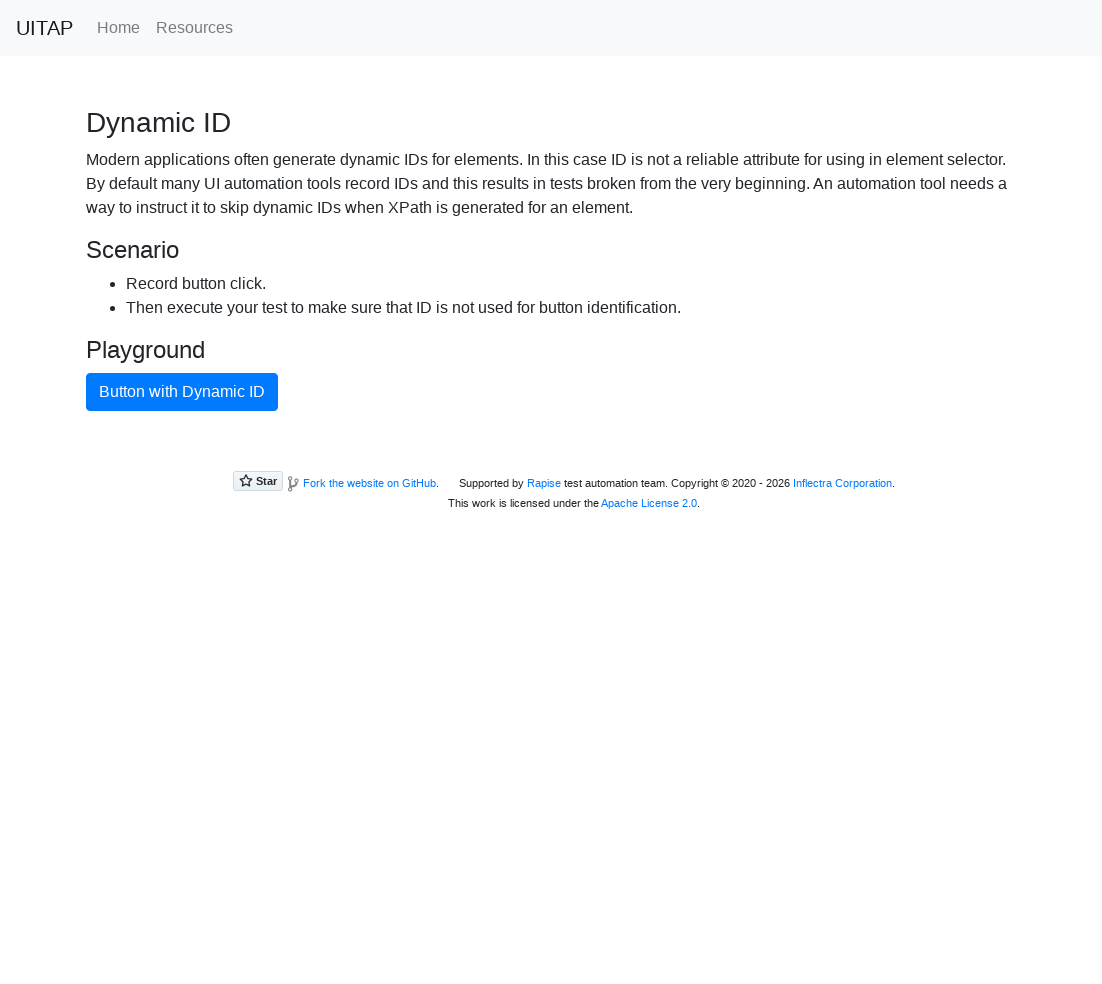

First click on button with dynamic ID at (182, 392) on xpath=//button[contains(.,'Button with Dynamic ID')]
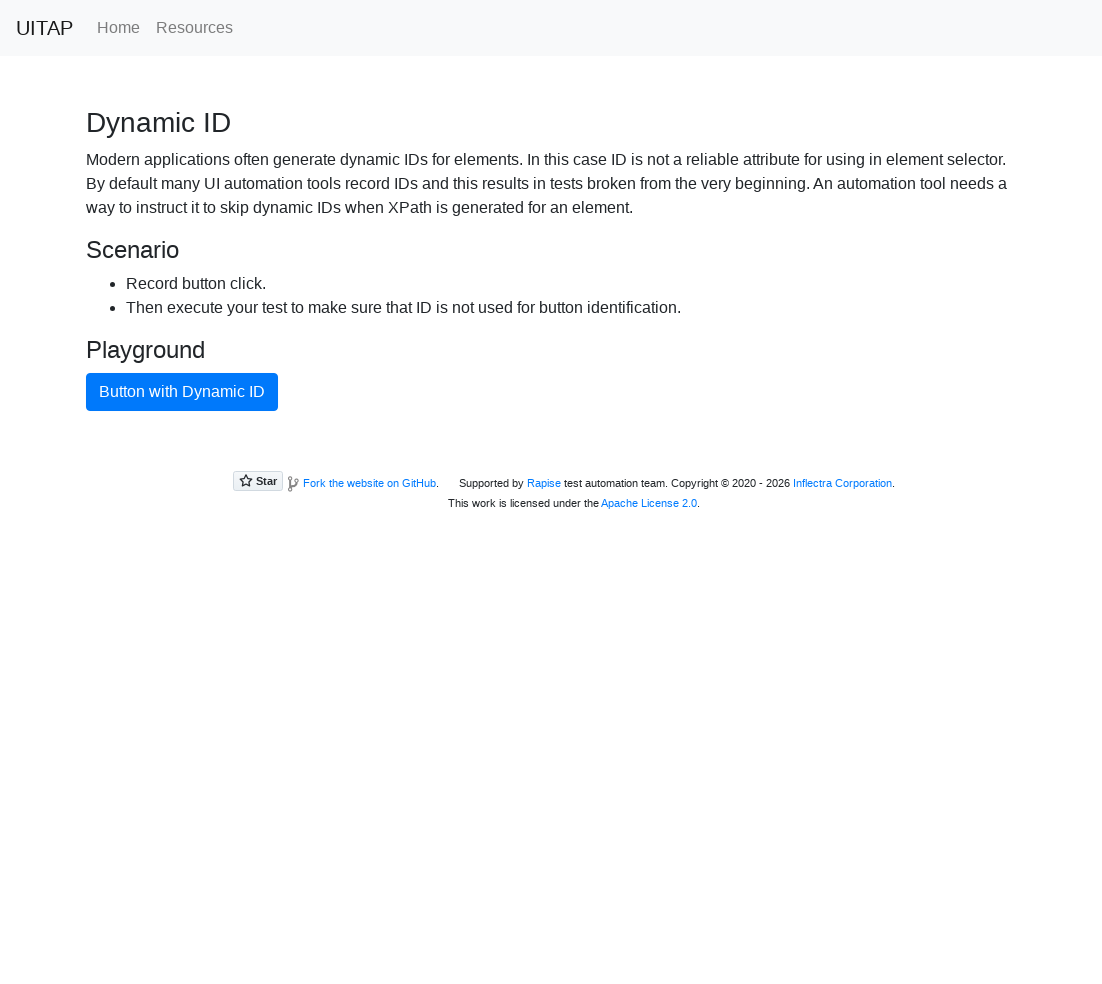

Second click on button with dynamic ID to verify reliable location despite changing ID at (182, 392) on xpath=//button[contains(.,'Button with Dynamic ID')]
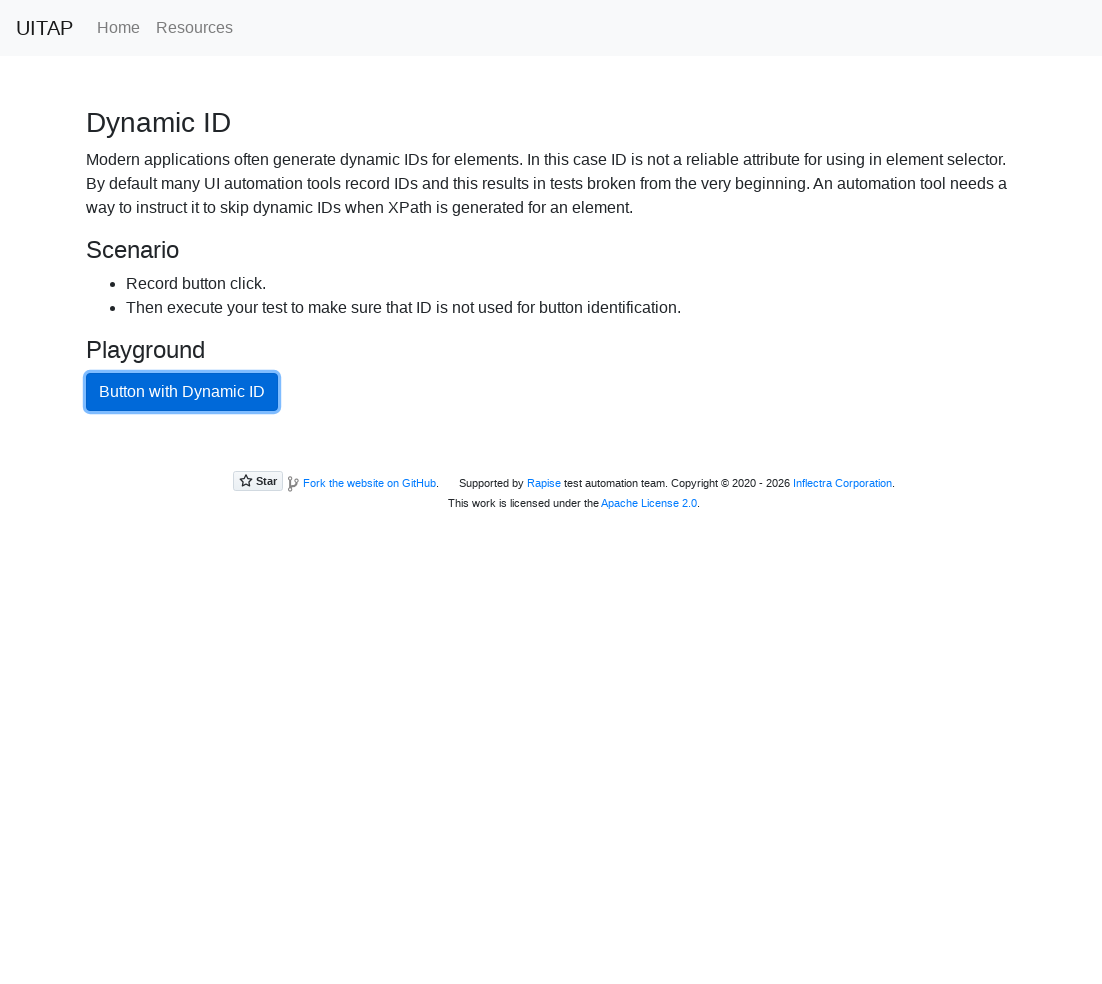

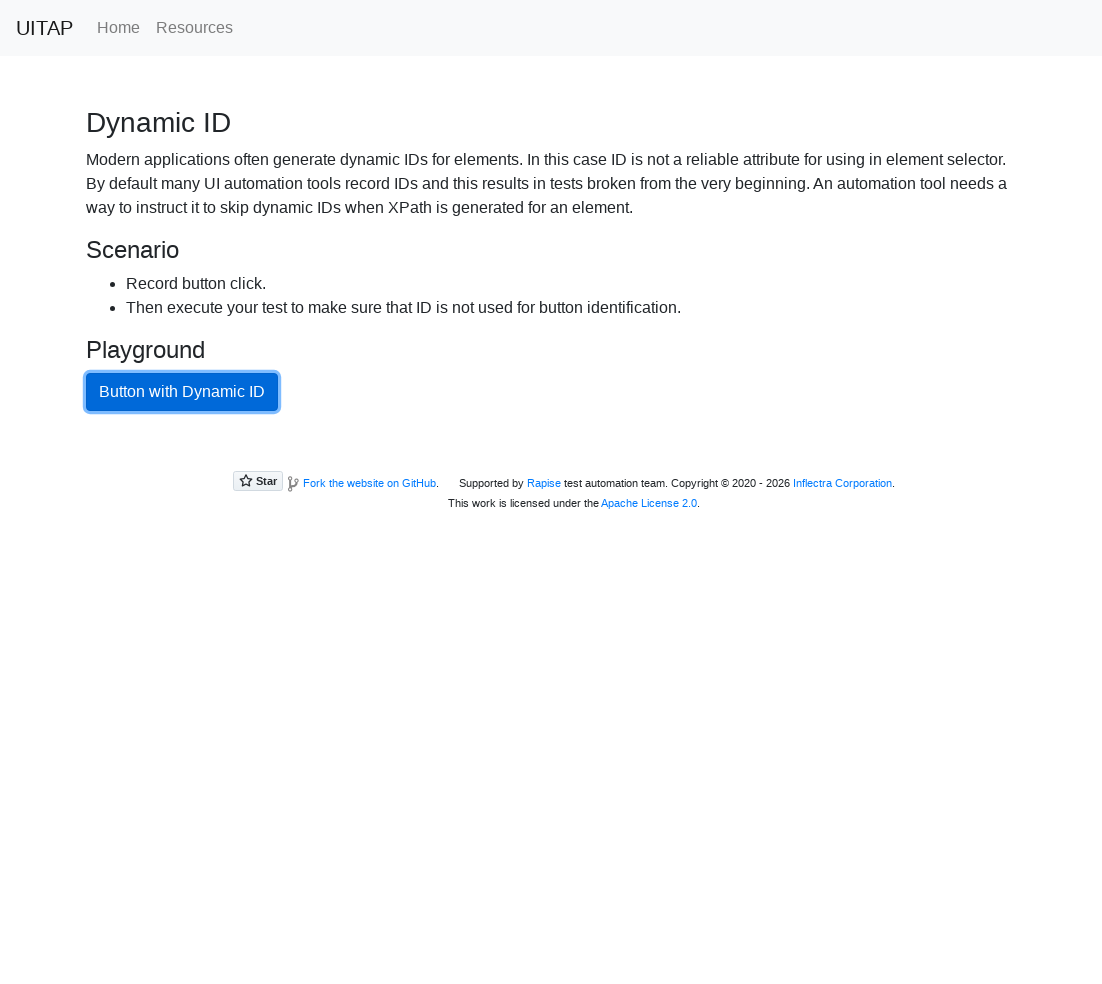